Tests right-click context menu functionality by performing a right-click action, selecting an option from the context menu, and handling an alert

Starting URL: http://medialize.github.io/jQuery-contextMenu/demo.html

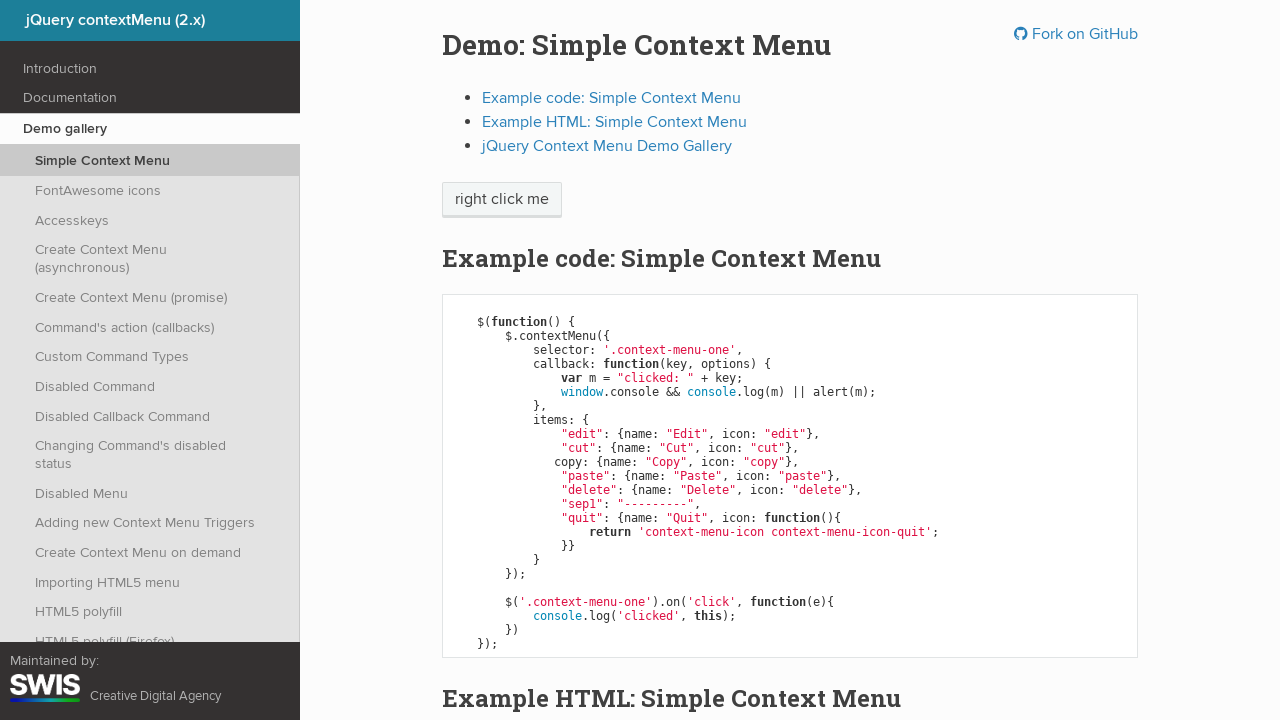

Located the 'right click me' element
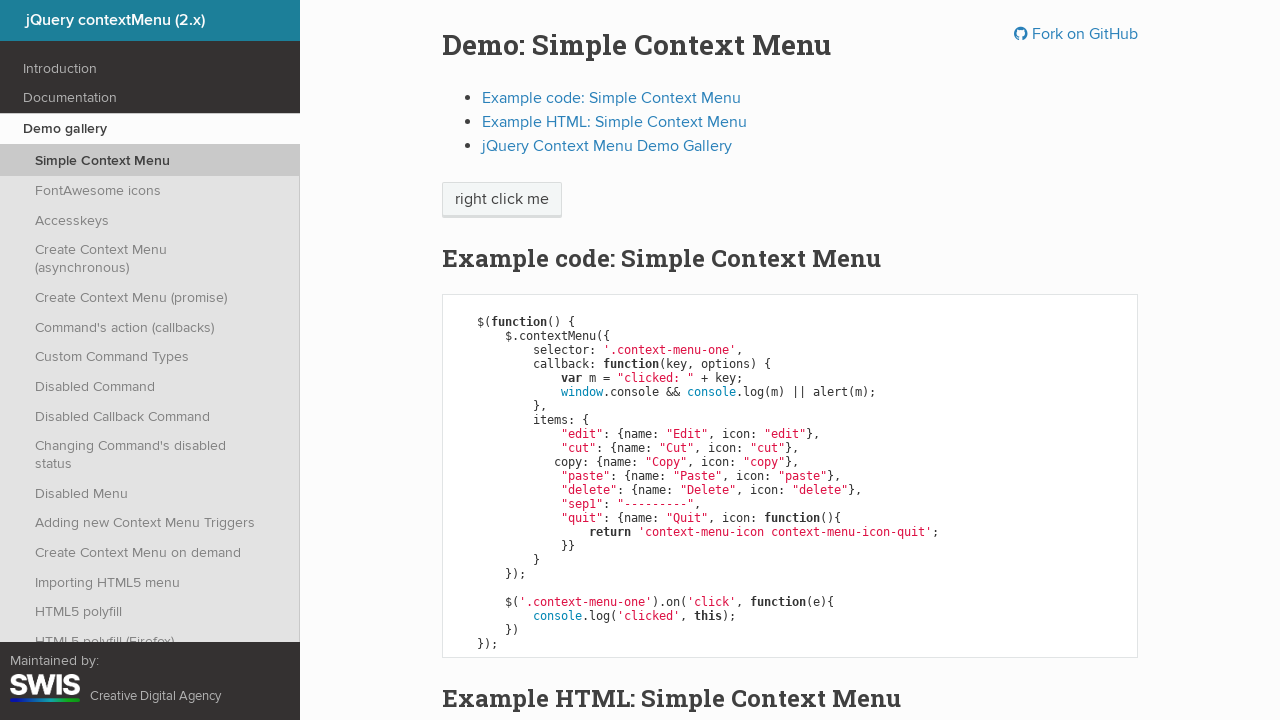

Performed right-click on the element at (502, 200) on xpath=//span[text()='right click me']
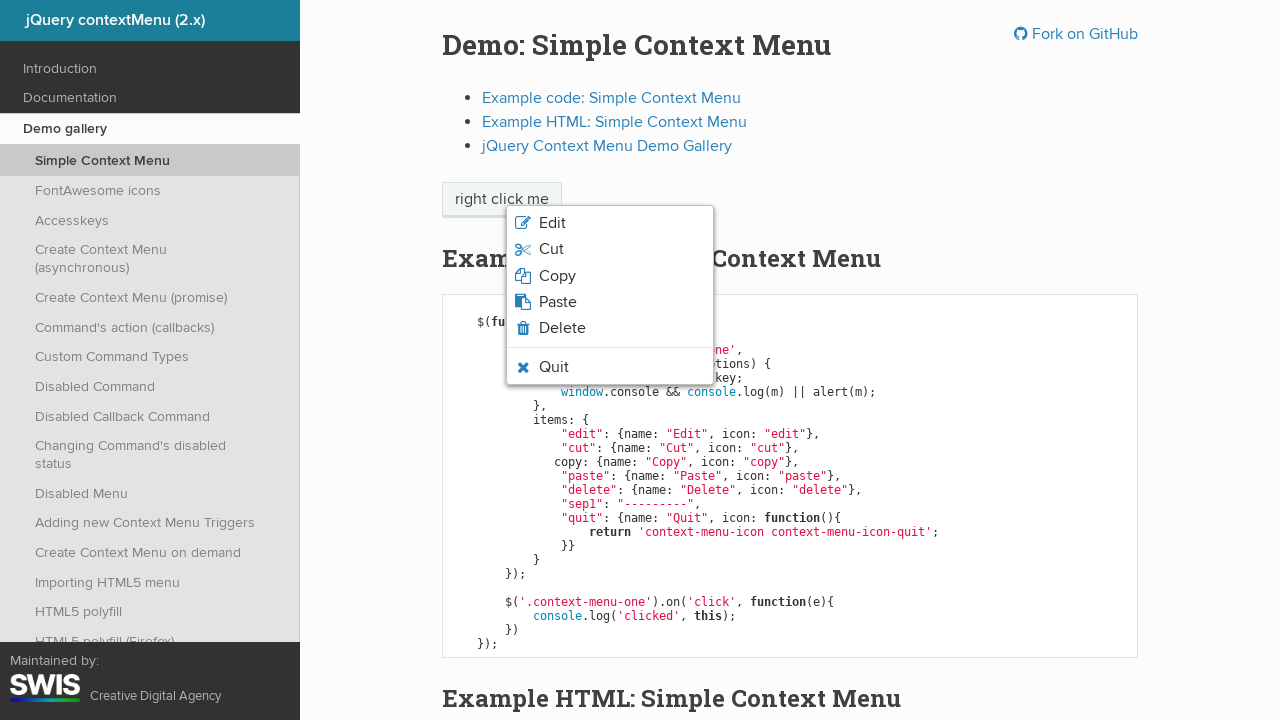

Clicked 'Edit' option from context menu at (552, 223) on xpath=//span[text()='Edit']
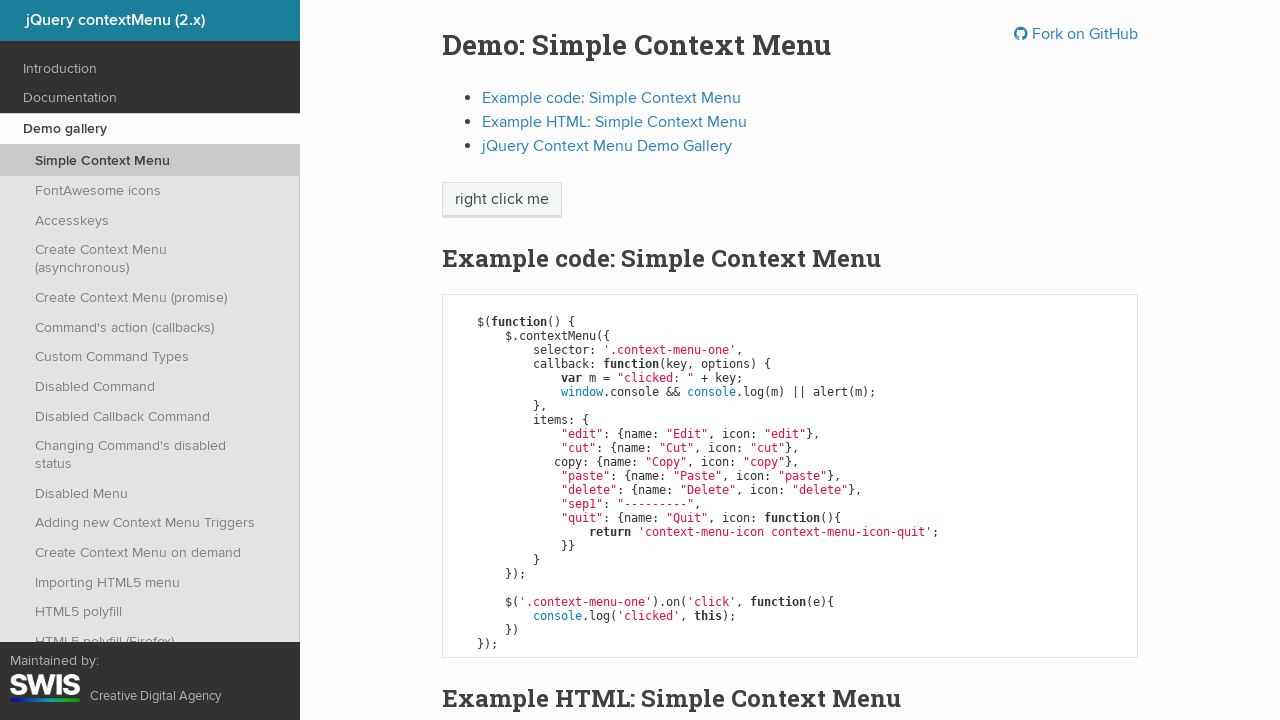

Set up dialog handler to accept alerts
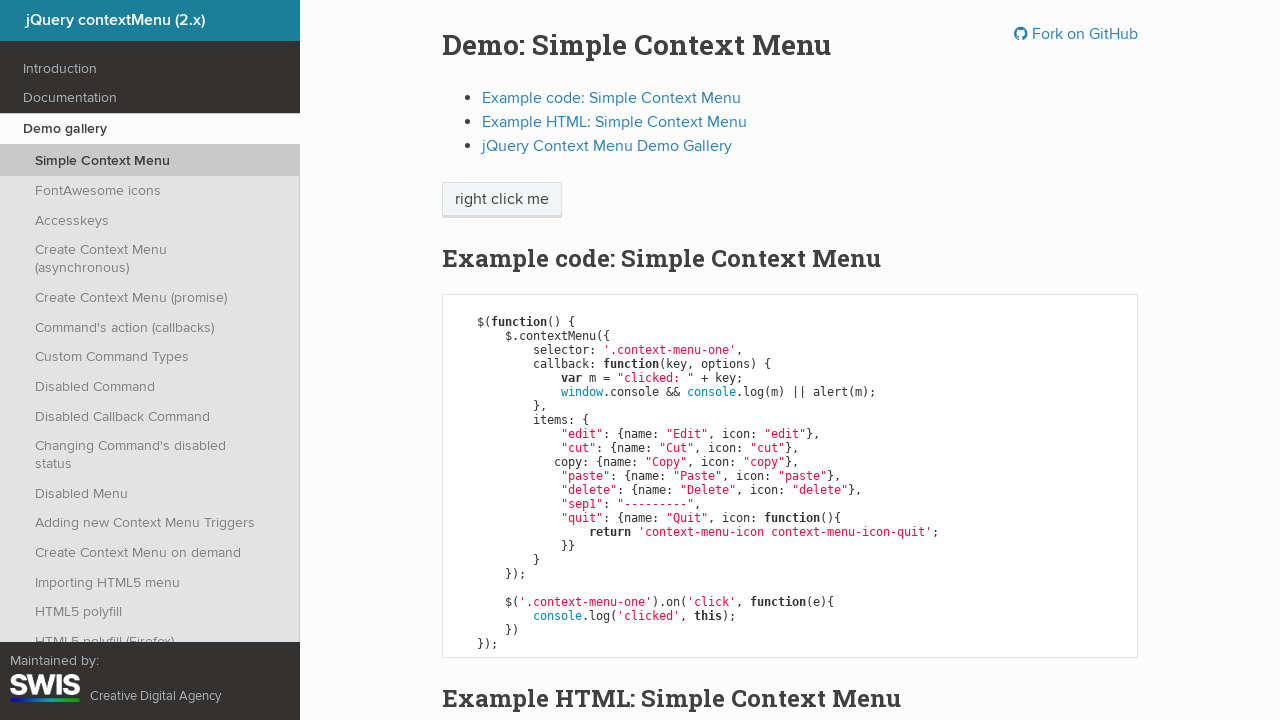

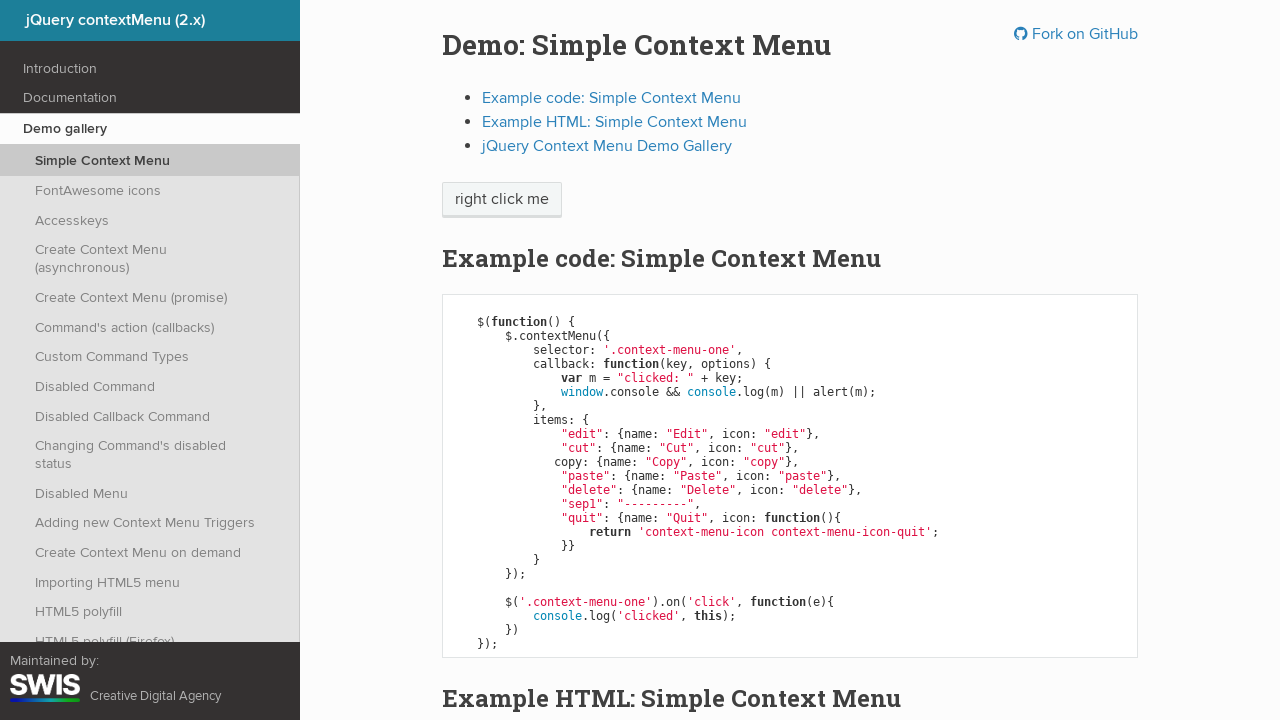